Tests dynamic controls by clicking the Enable button, waiting for the text input to become clickable, and then entering text into the input field.

Starting URL: https://the-internet.herokuapp.com/dynamic_controls

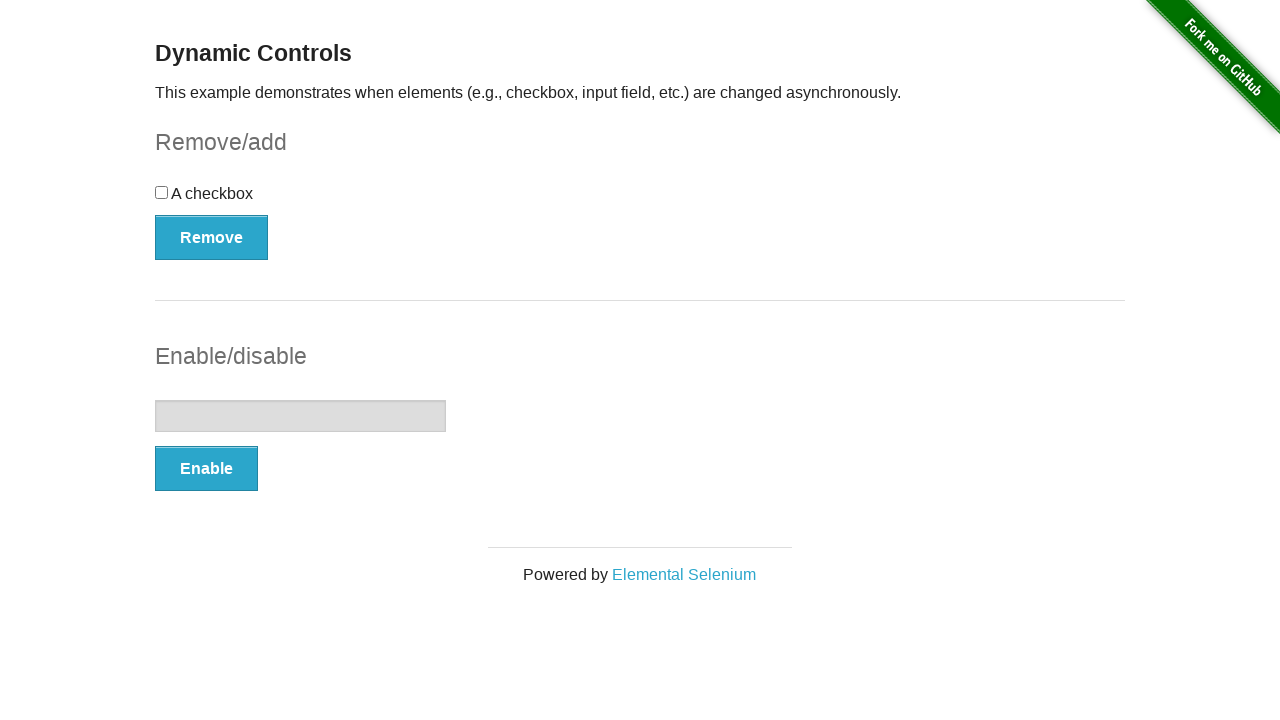

Clicked the Enable button to activate the text input at (206, 469) on xpath=//form[@id='input-example']//button
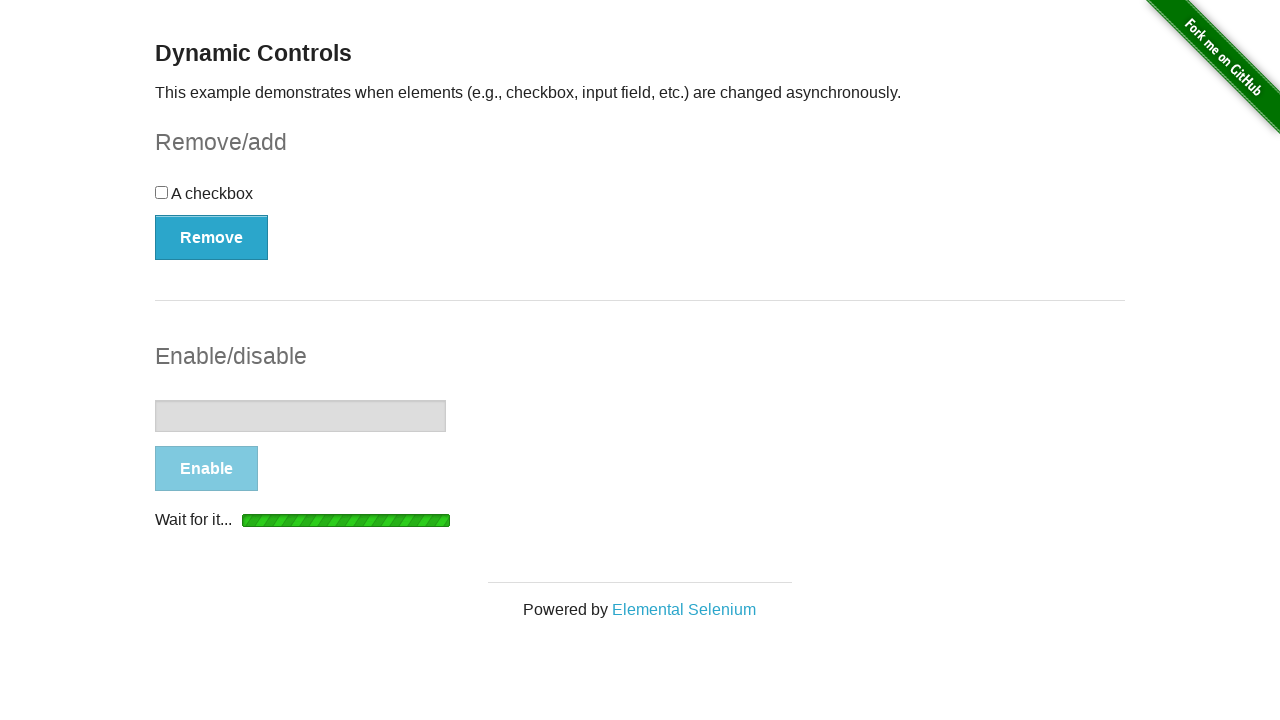

Text input field became enabled and clickable
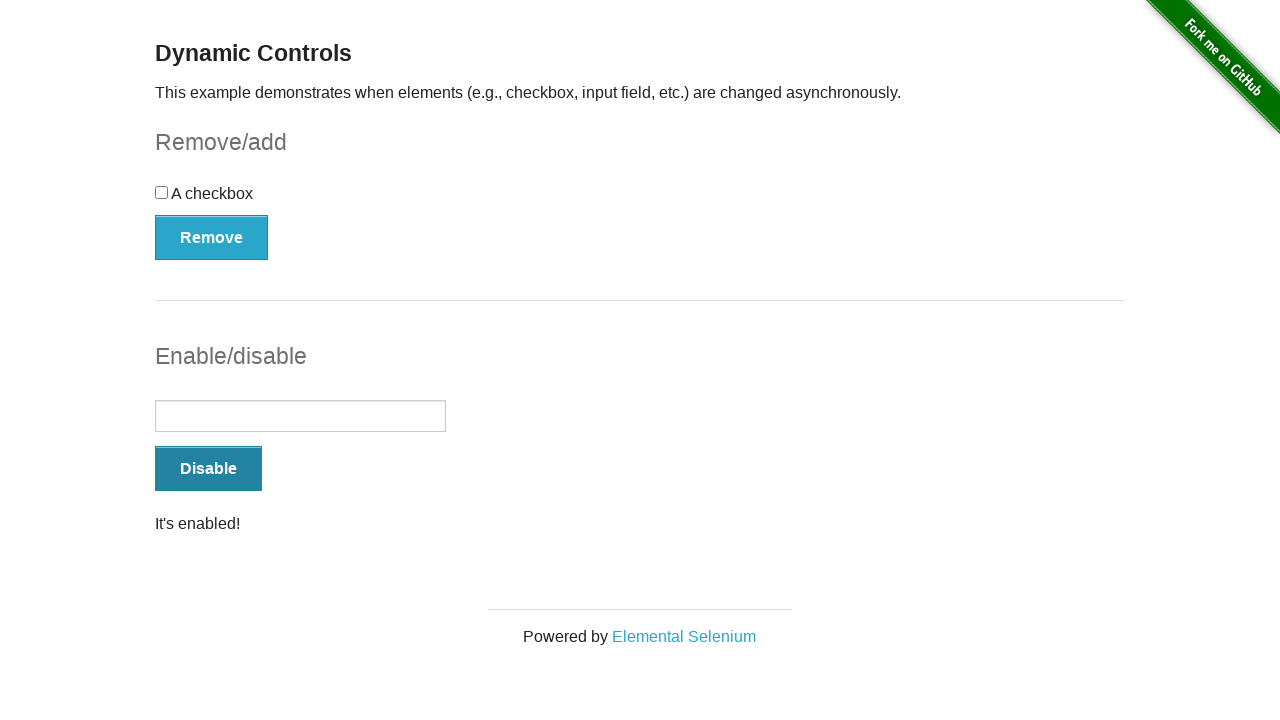

Entered 'hello world' into the text input field on input[type='text']
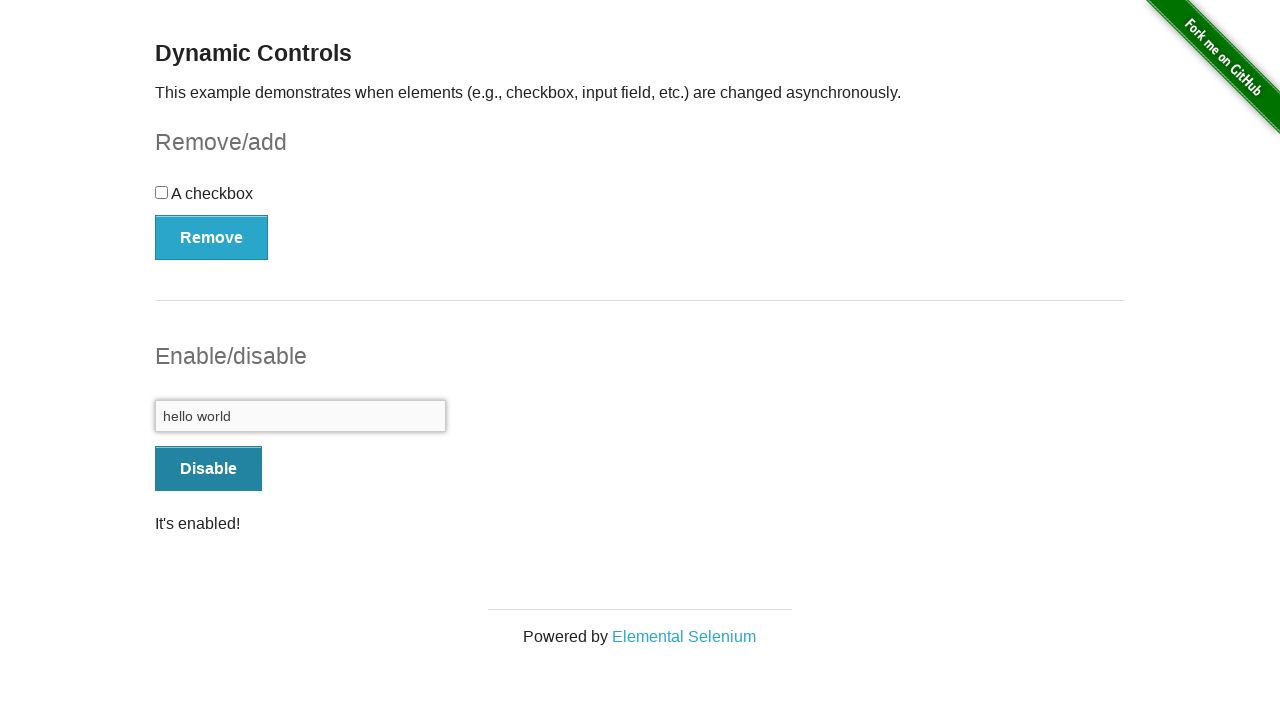

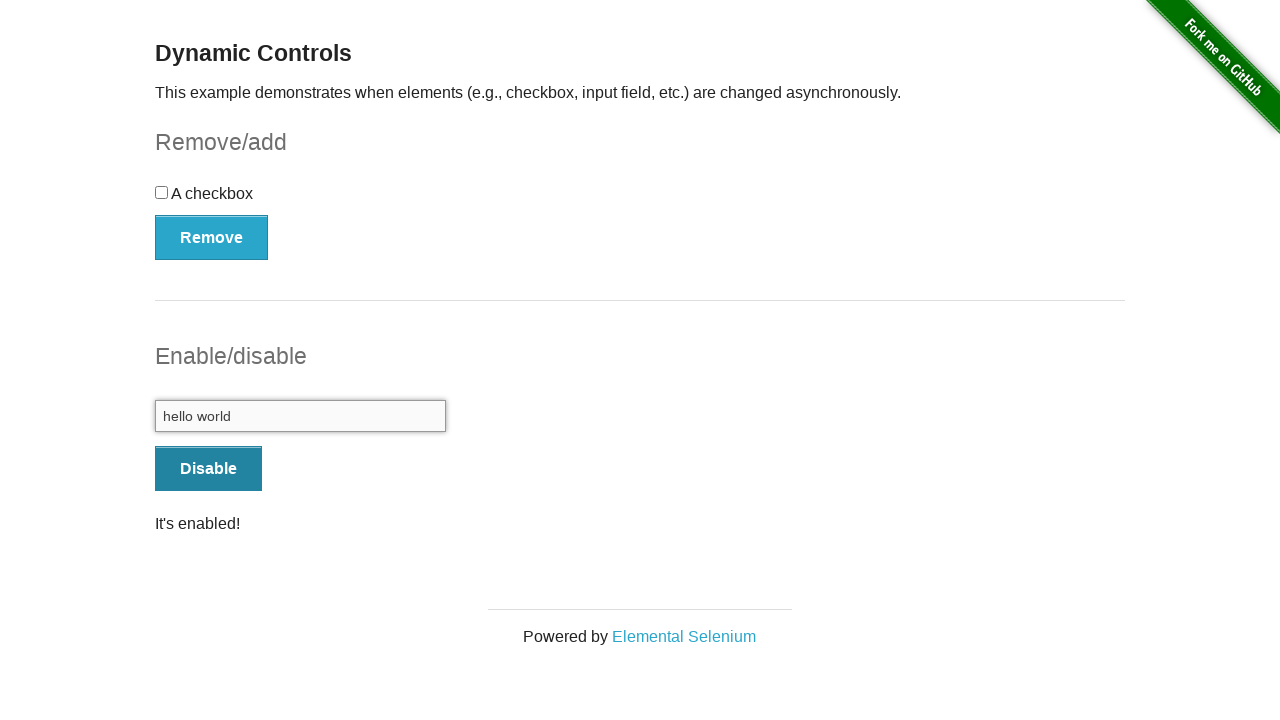